Tests single page scroll functionality by sending a page down key press

Starting URL: https://www.fbi.gov/wanted/kidnap

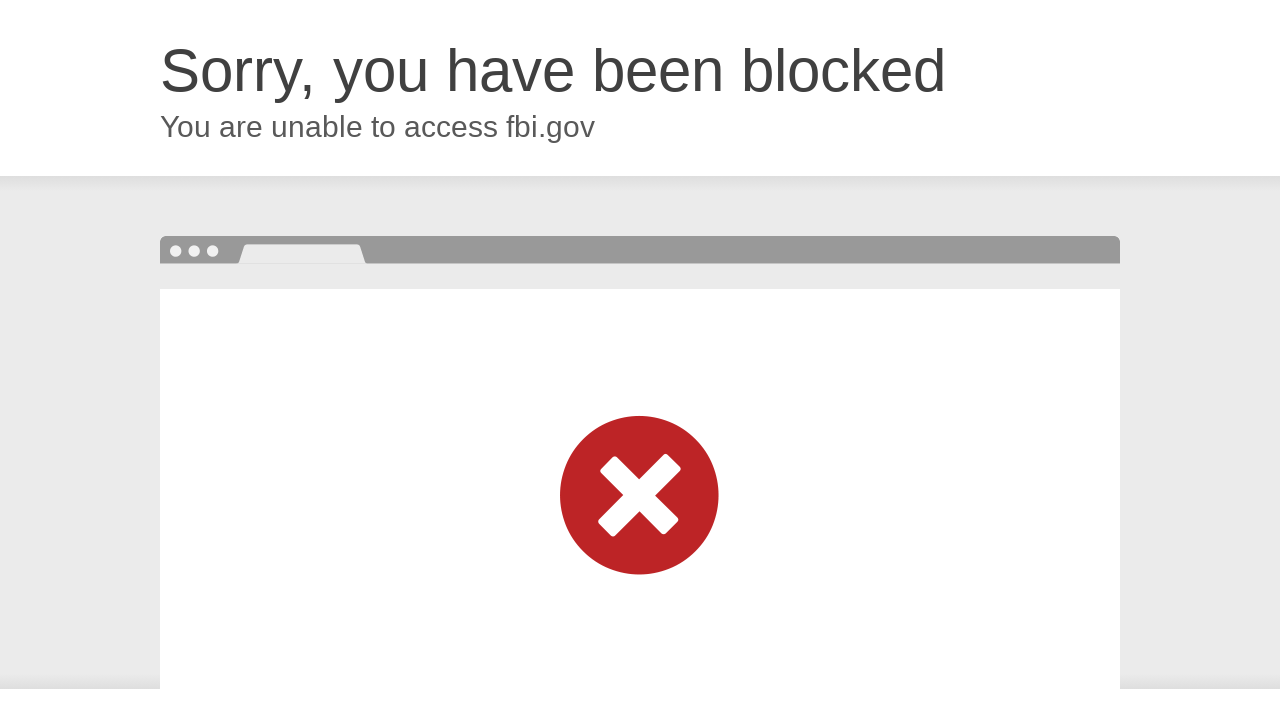

Navigated to FBI wanted kidnap page
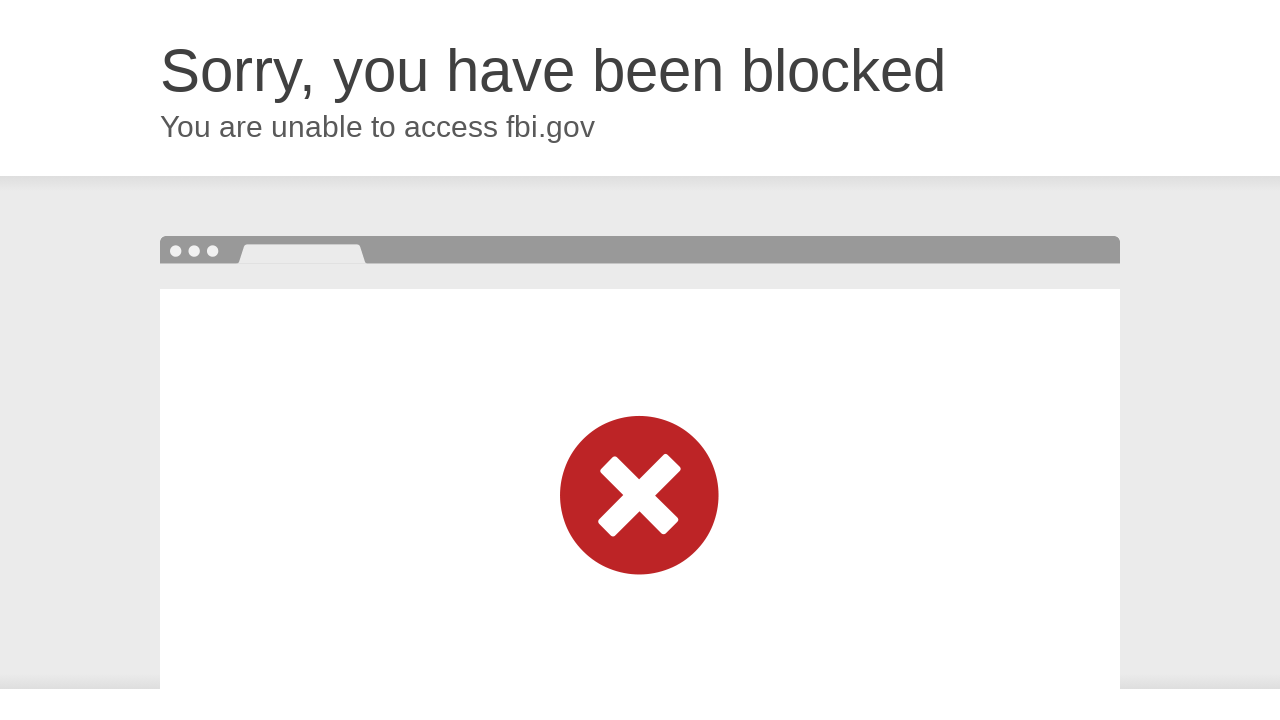

Pressed PageDown key to scroll page
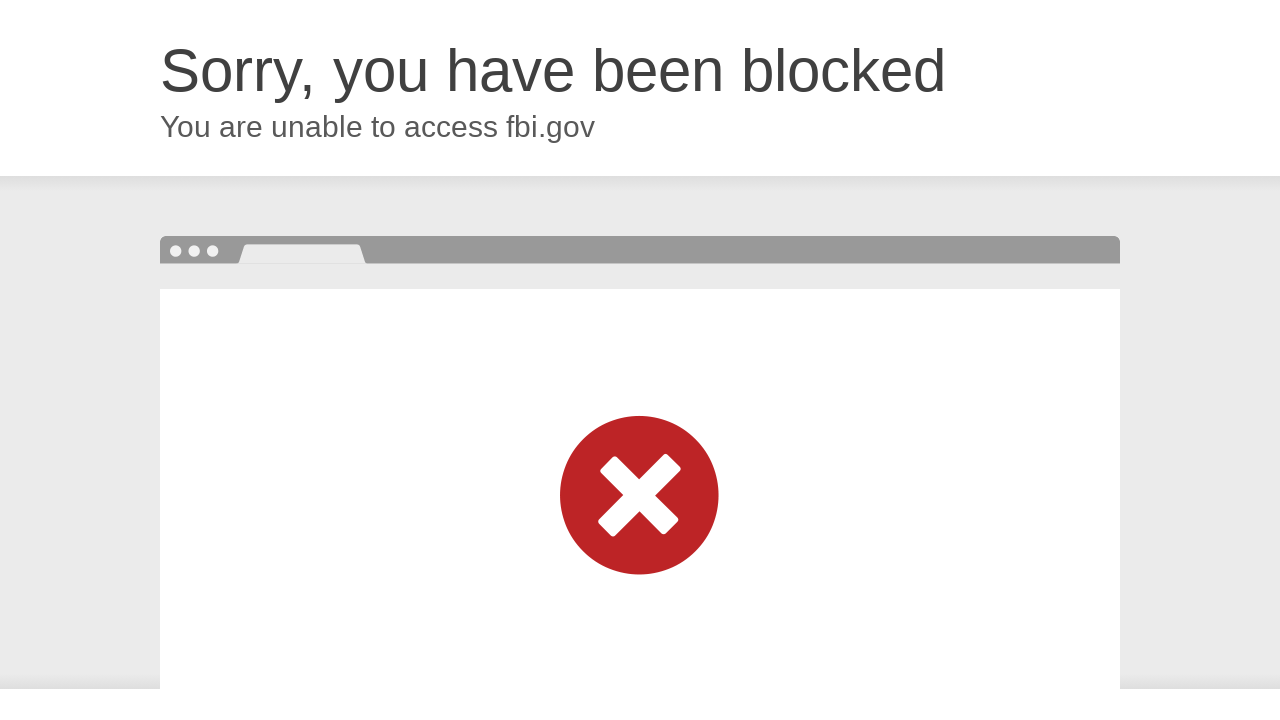

Waited 1 second for lazy-loaded content to load
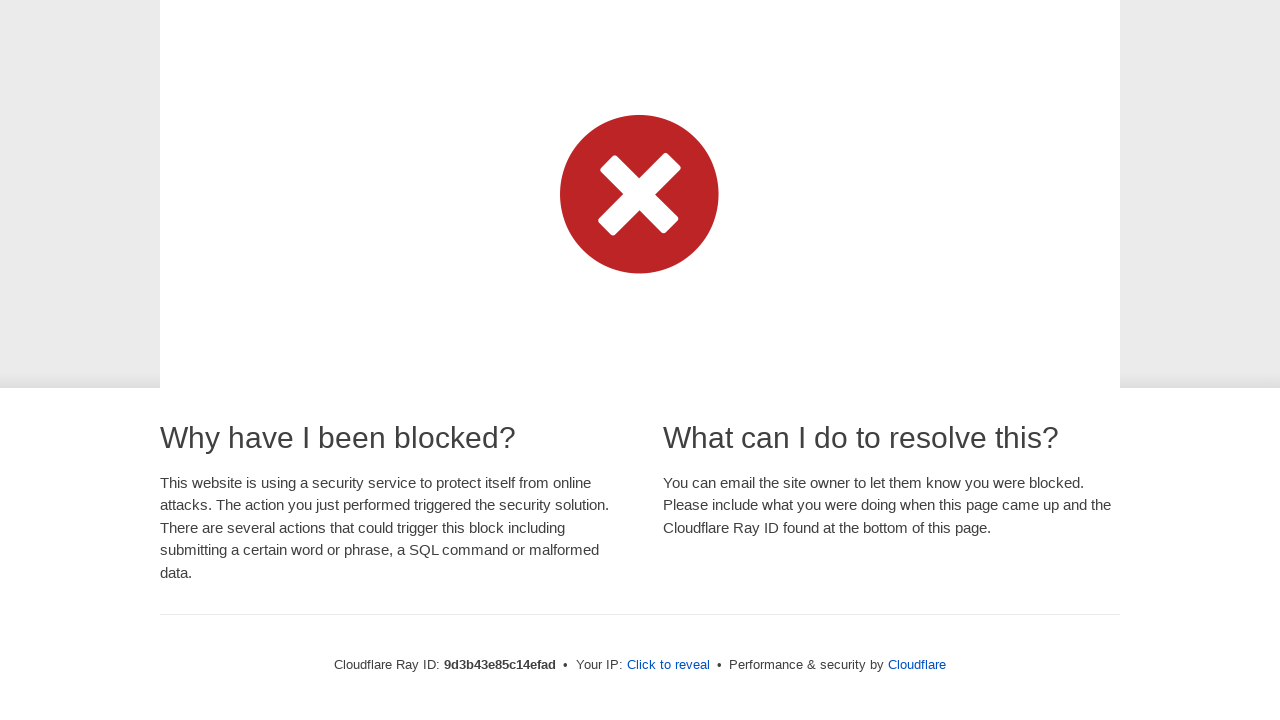

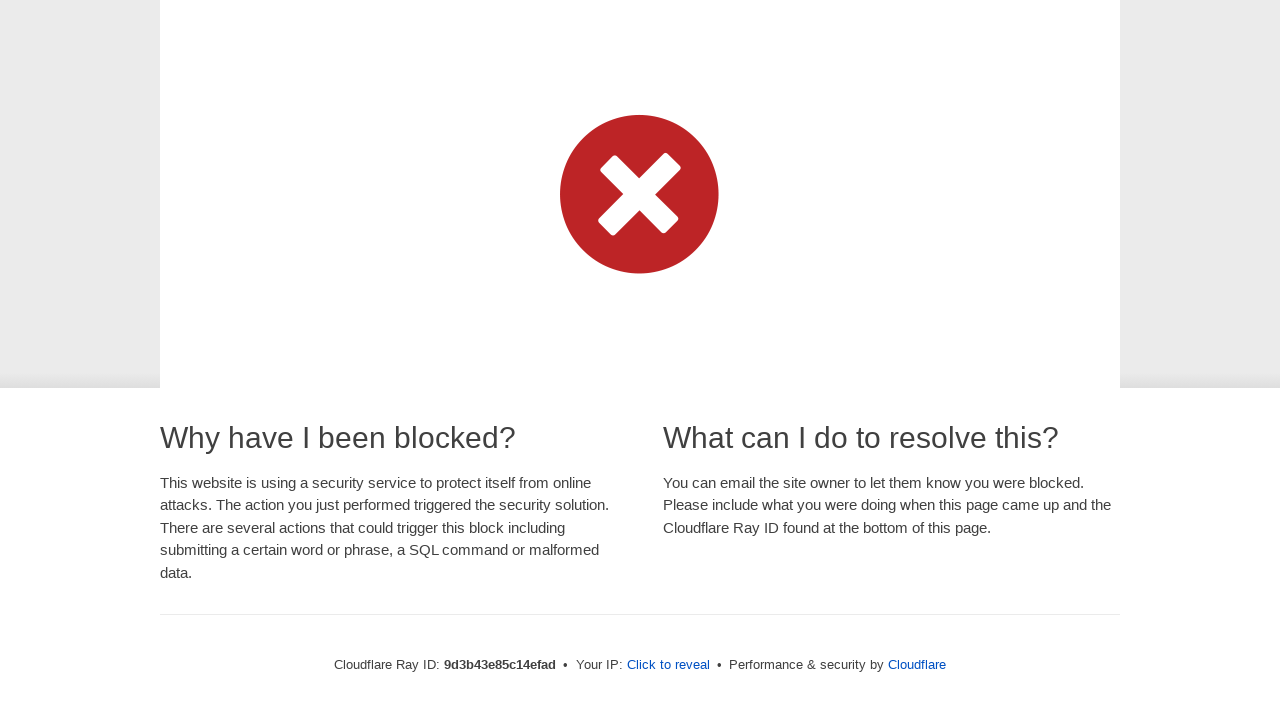